Tests iframe handling by switching to a frame and filling a text input field within the frame

Starting URL: https://demo.automationtesting.in/Frames.html

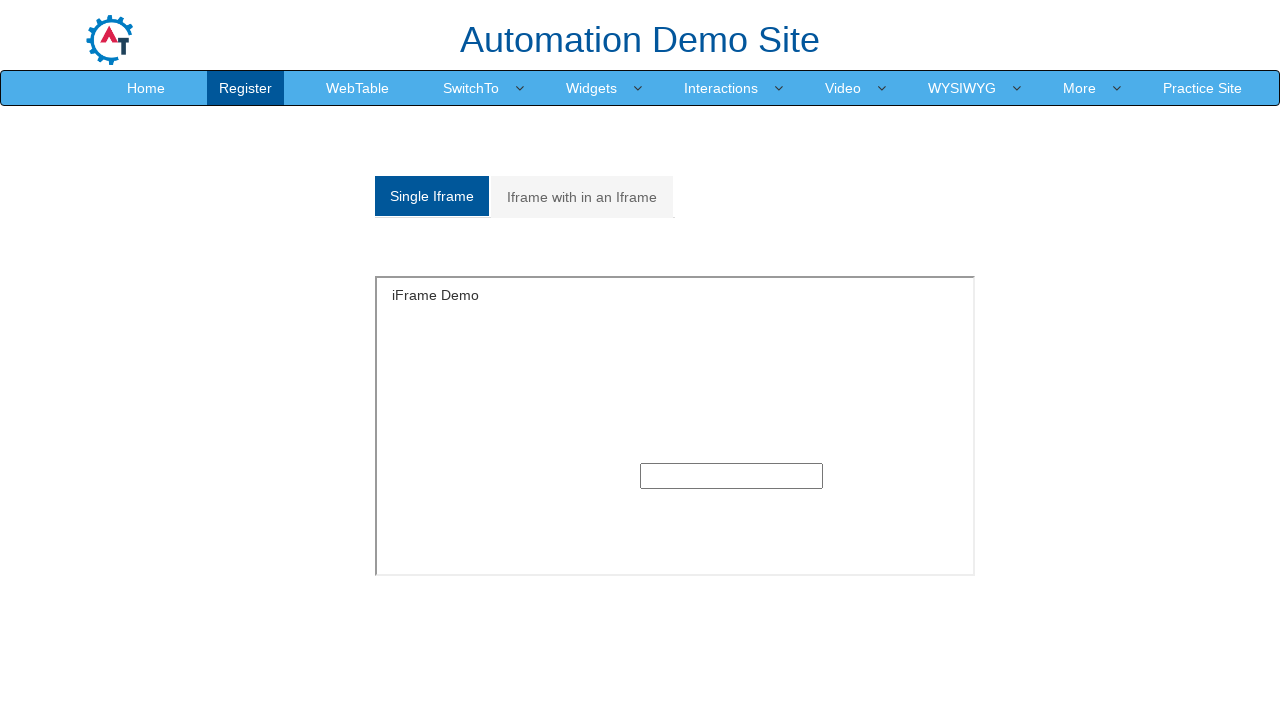

Located and switched to iframe with id 'singleframe'
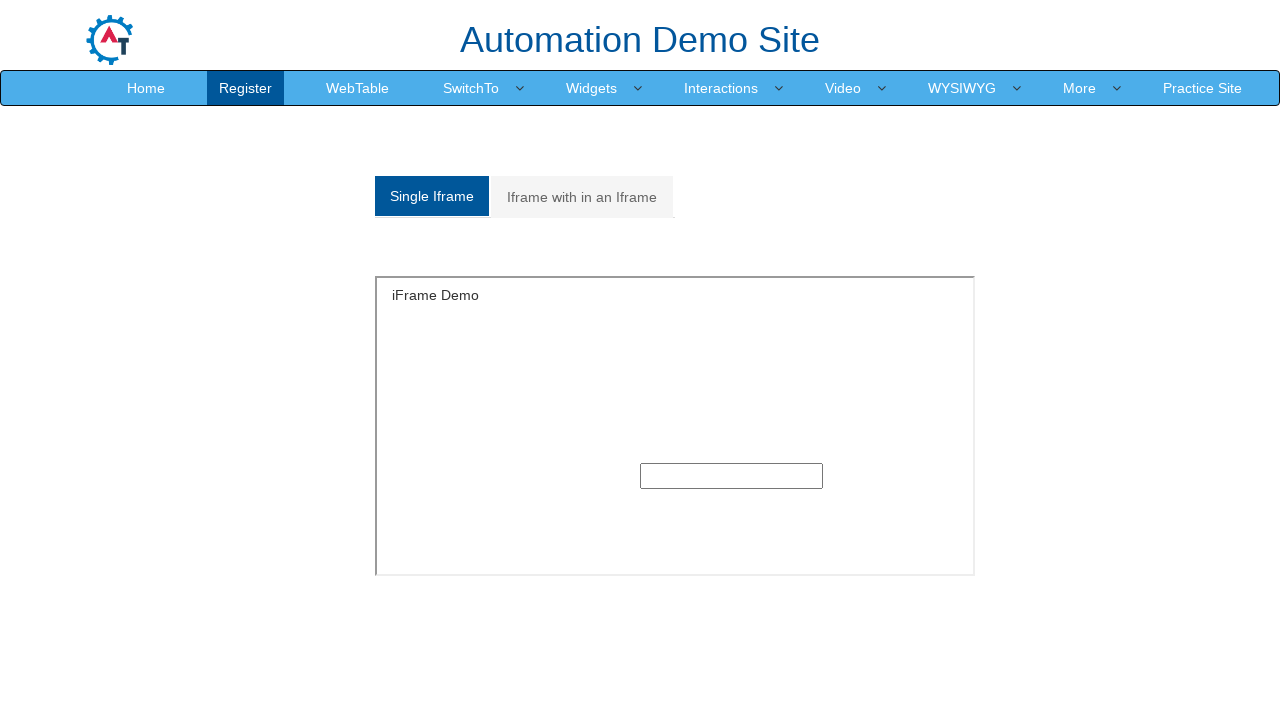

Filled text input field within iframe with 'Marcus' on iframe#singleframe >> internal:control=enter-frame >> input[type='text']
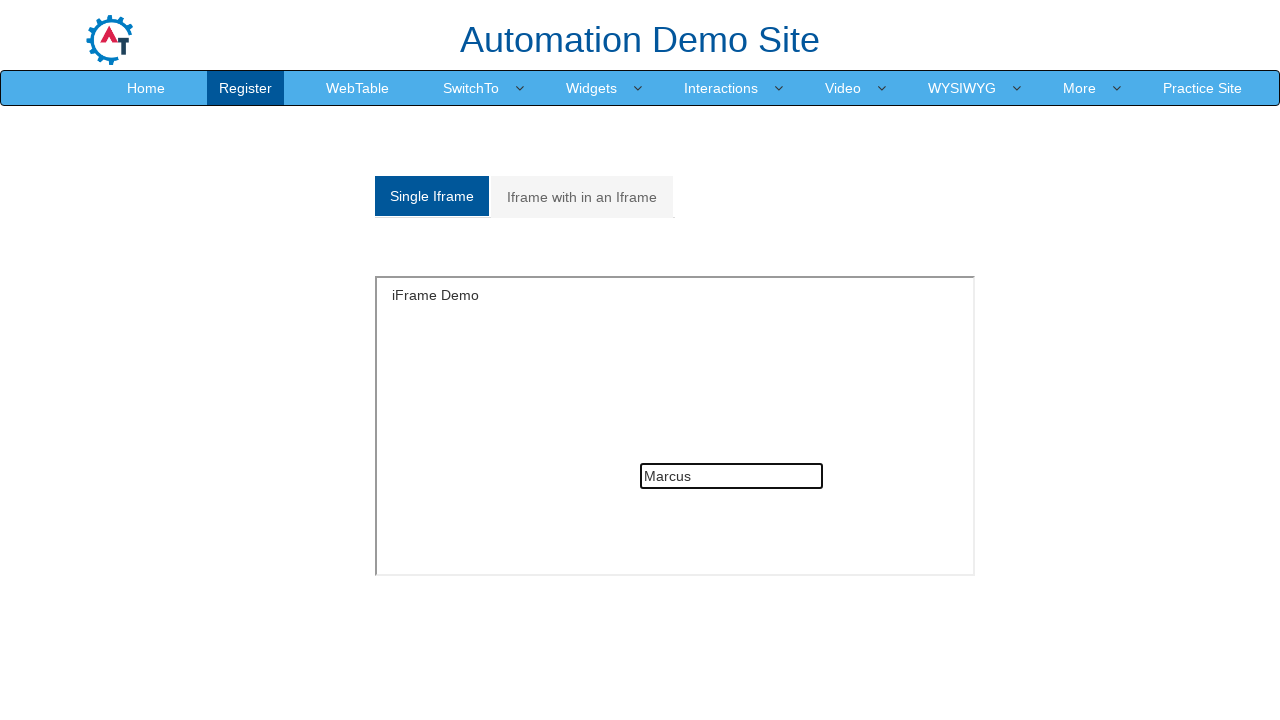

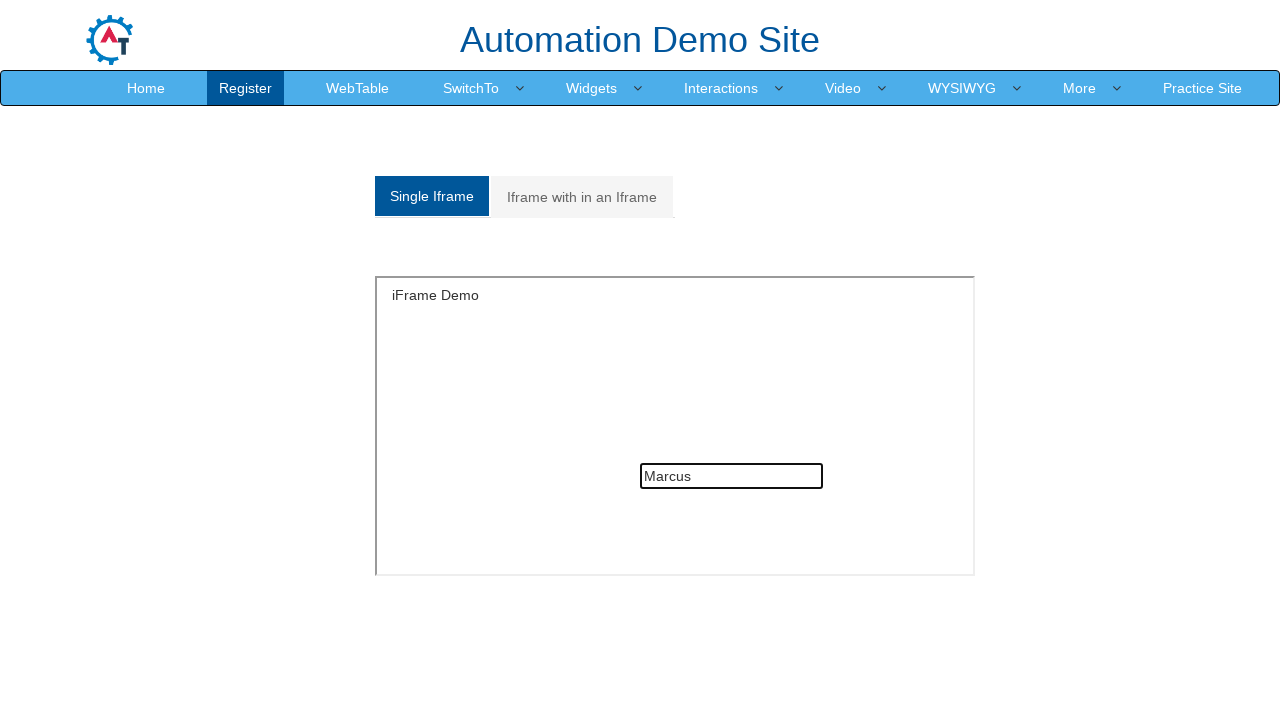